Navigates to the Selenium downloads page and clicks on the API Docs link for a specific programming language (Java) using a complex XPath that finds the language card and its associated documentation link.

Starting URL: https://www.selenium.dev/downloads/

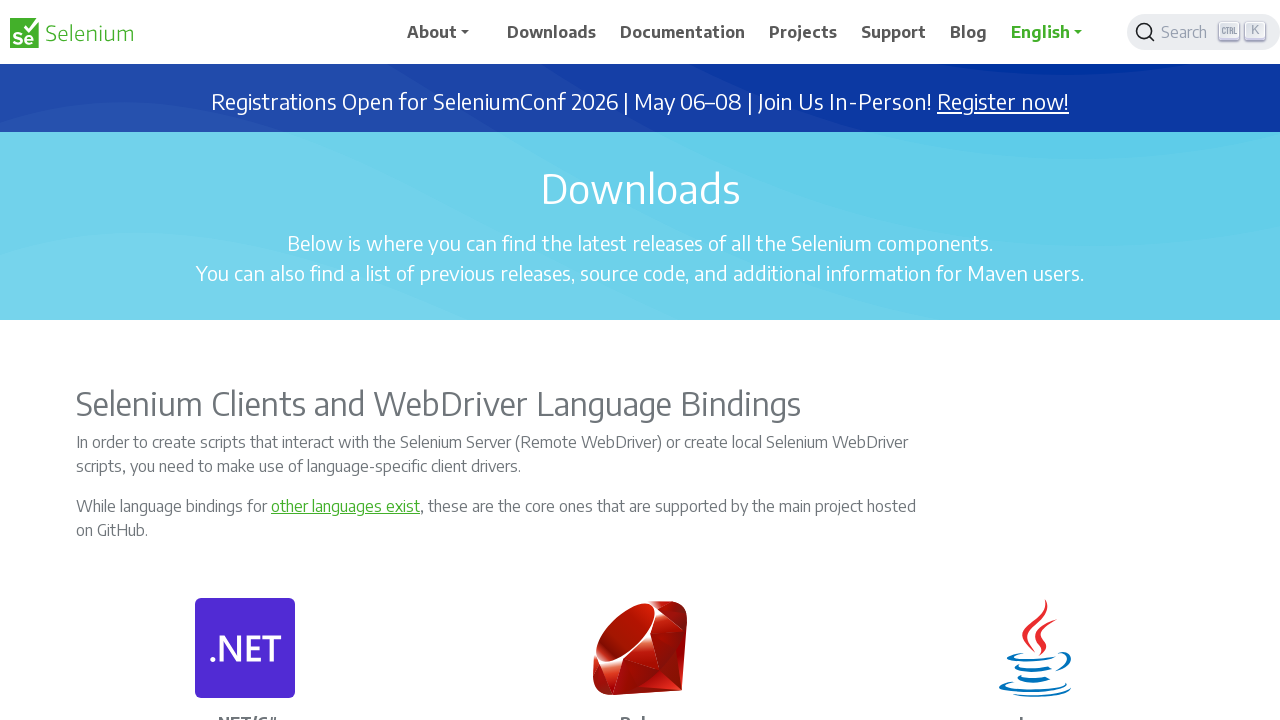

Waited for page to load with networkidle state
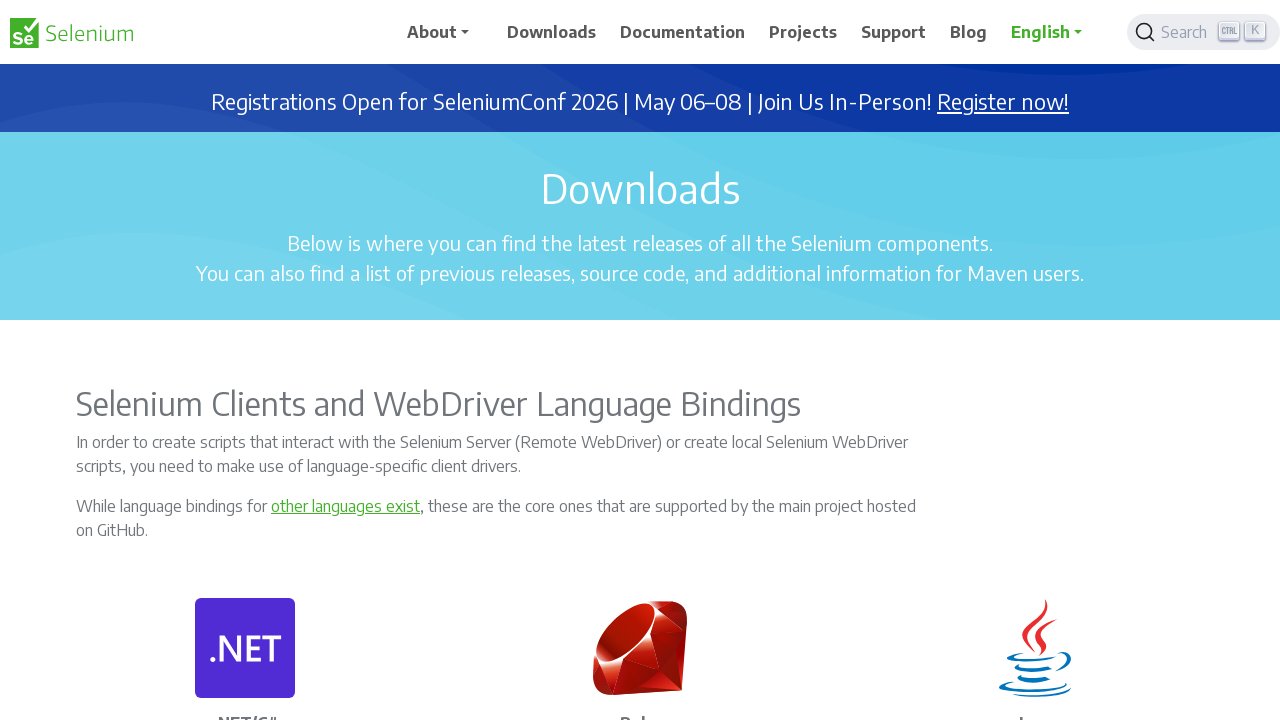

Clicked API Docs link for Java using complex XPath selector at (1035, 360) on //p[.='Java']/ancestor::div[contains(@class,'card-body')]/descendant::a[.='API D
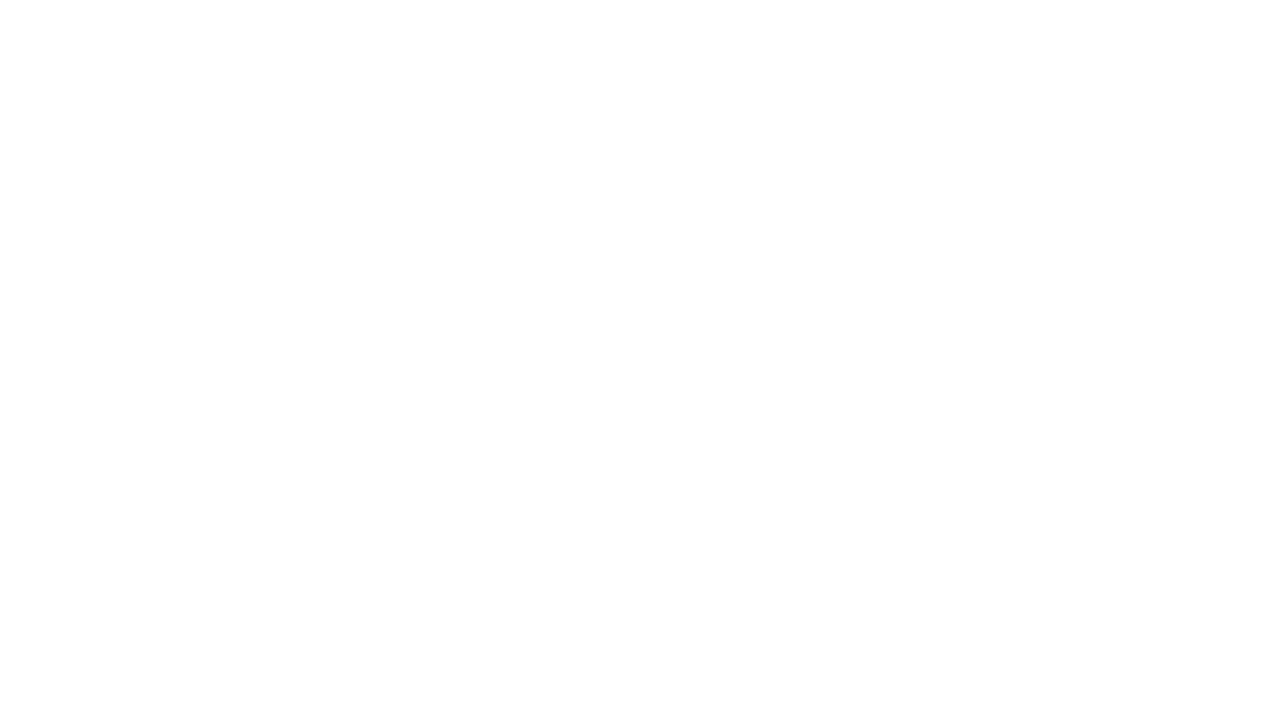

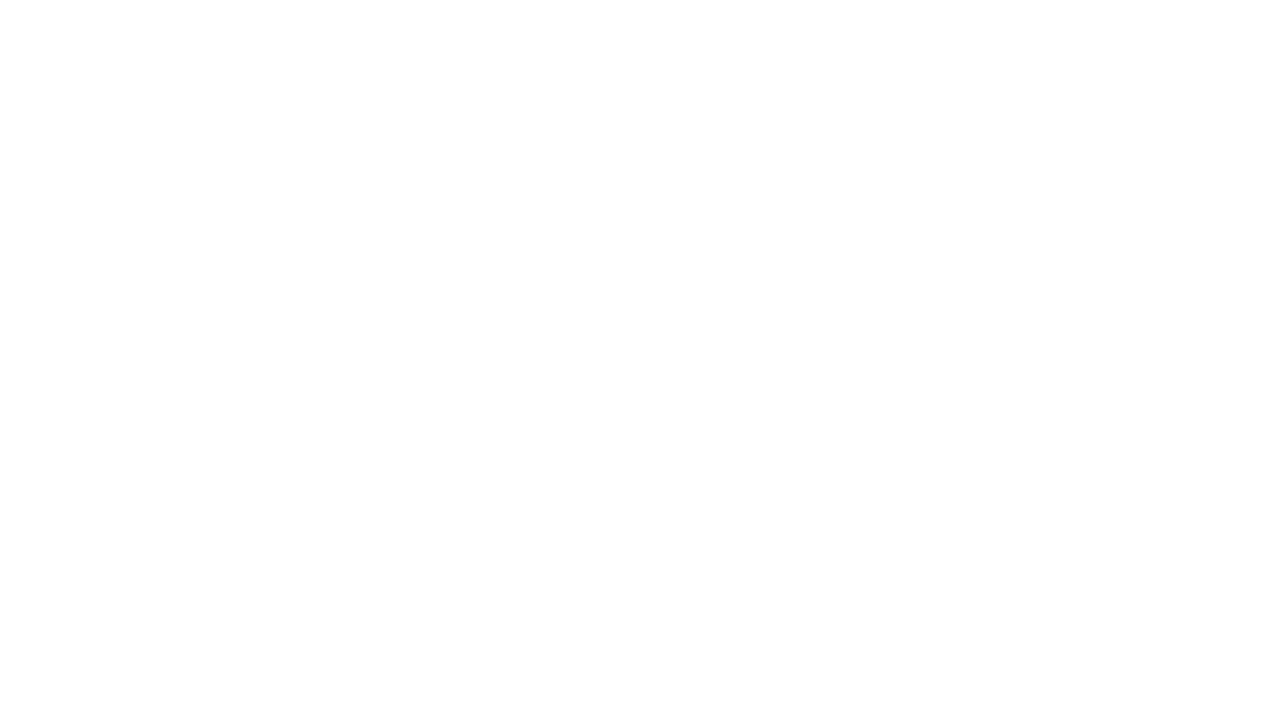